Tests drag and drop using offset-based movement - drags element by specific pixel coordinates

Starting URL: https://jqueryui.com/droppable/

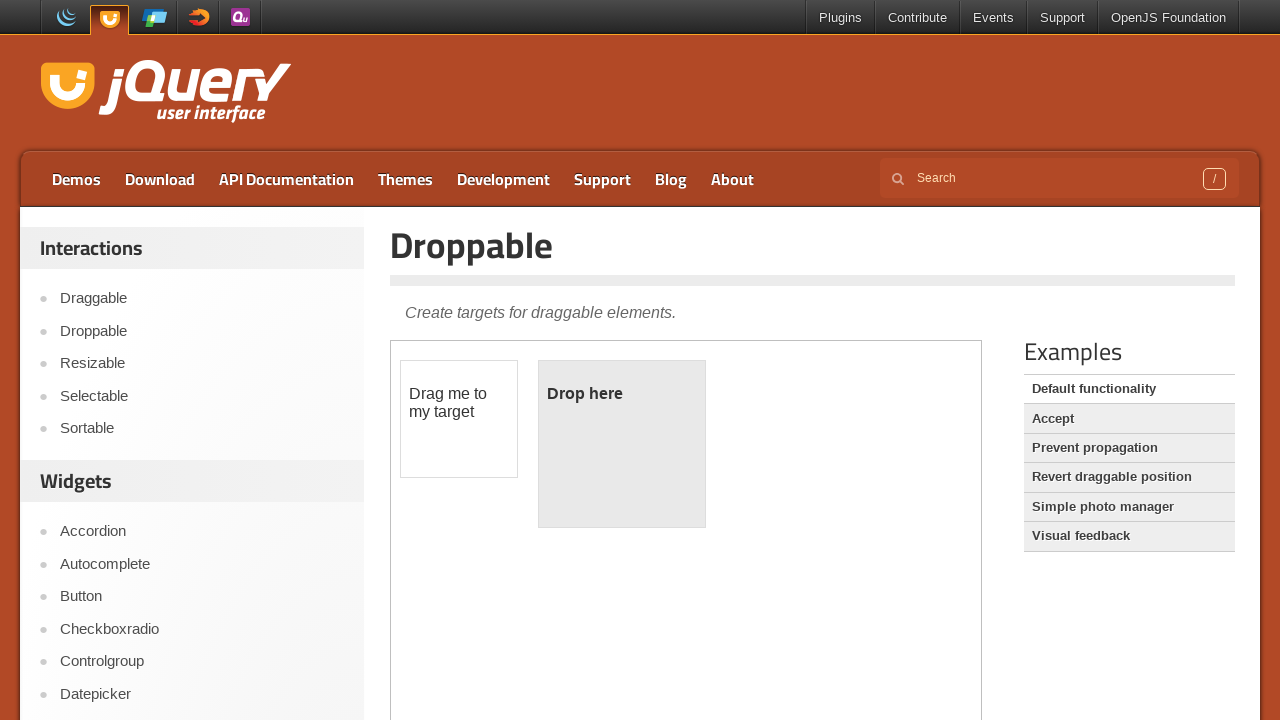

Located iframe containing draggable elements
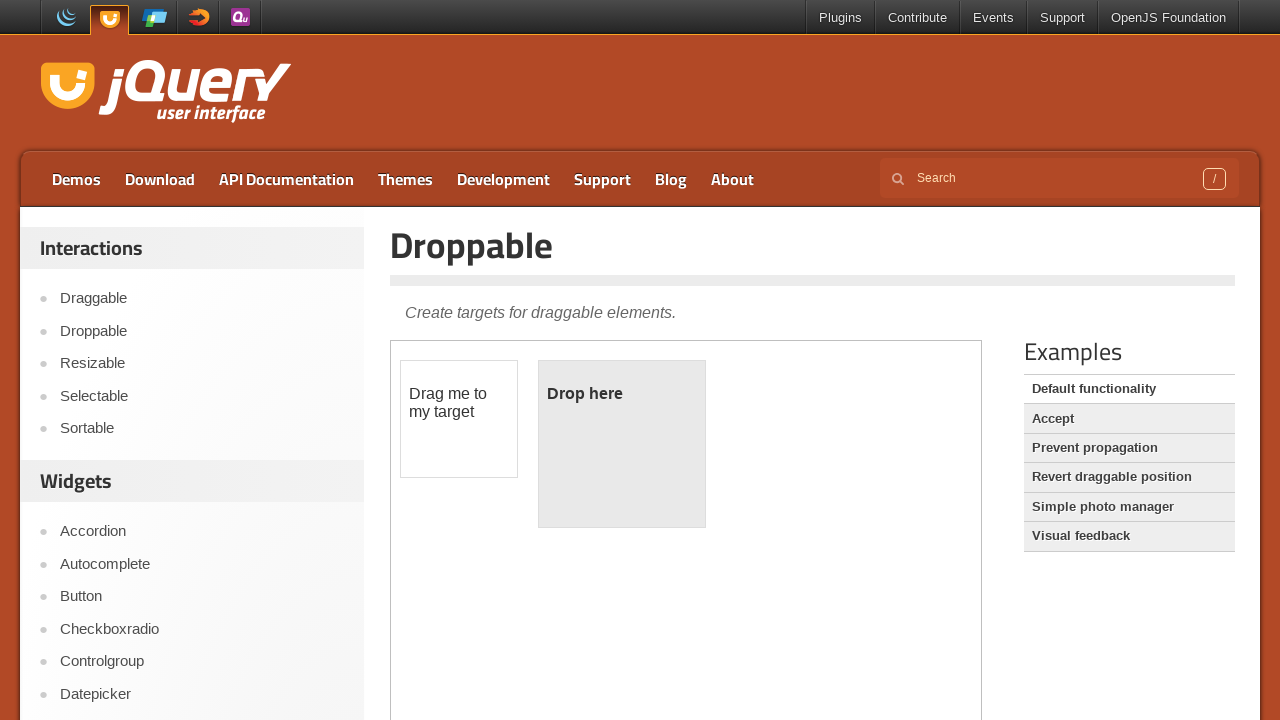

Located draggable element with id 'draggable'
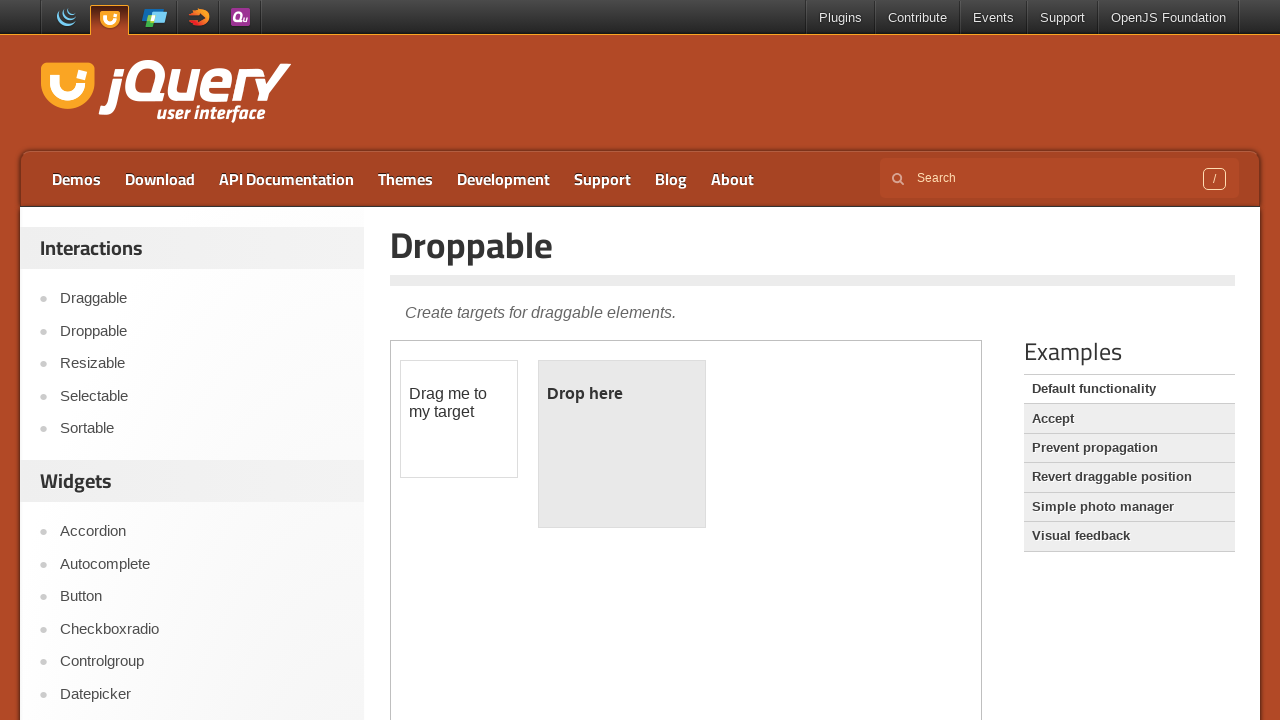

Retrieved bounding box coordinates of draggable element
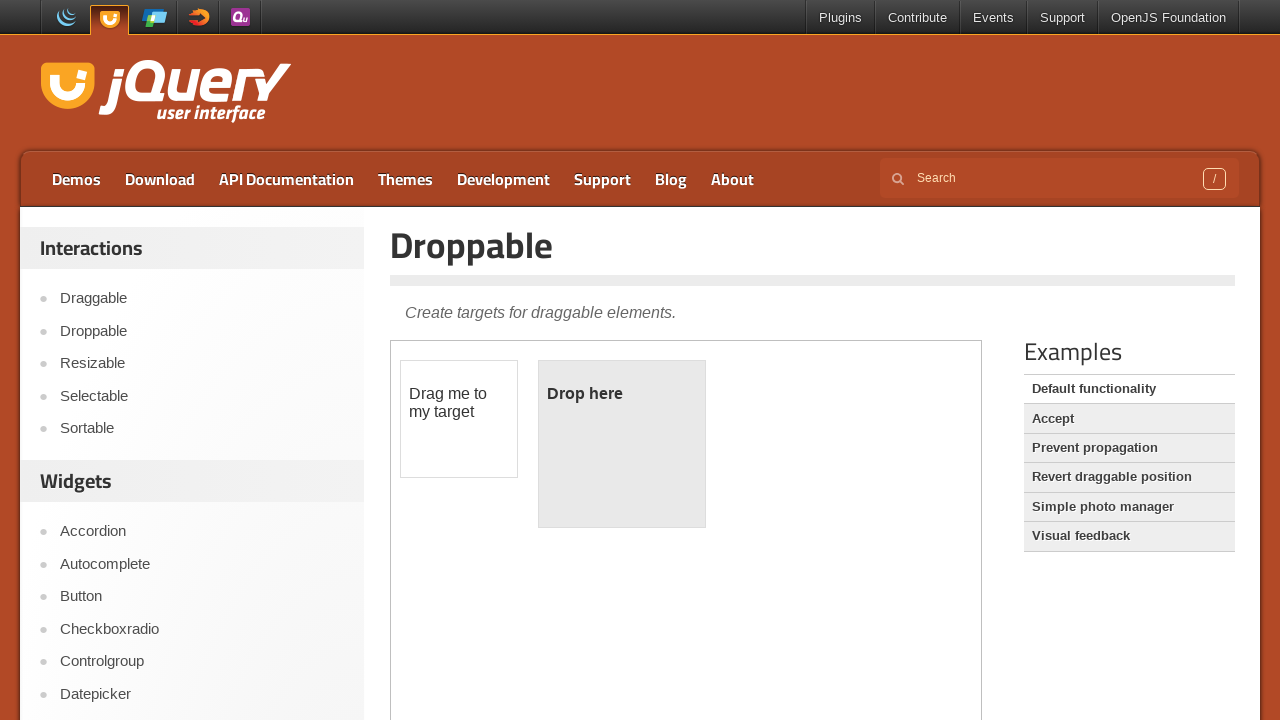

Moved mouse to center of draggable element at (459, 419)
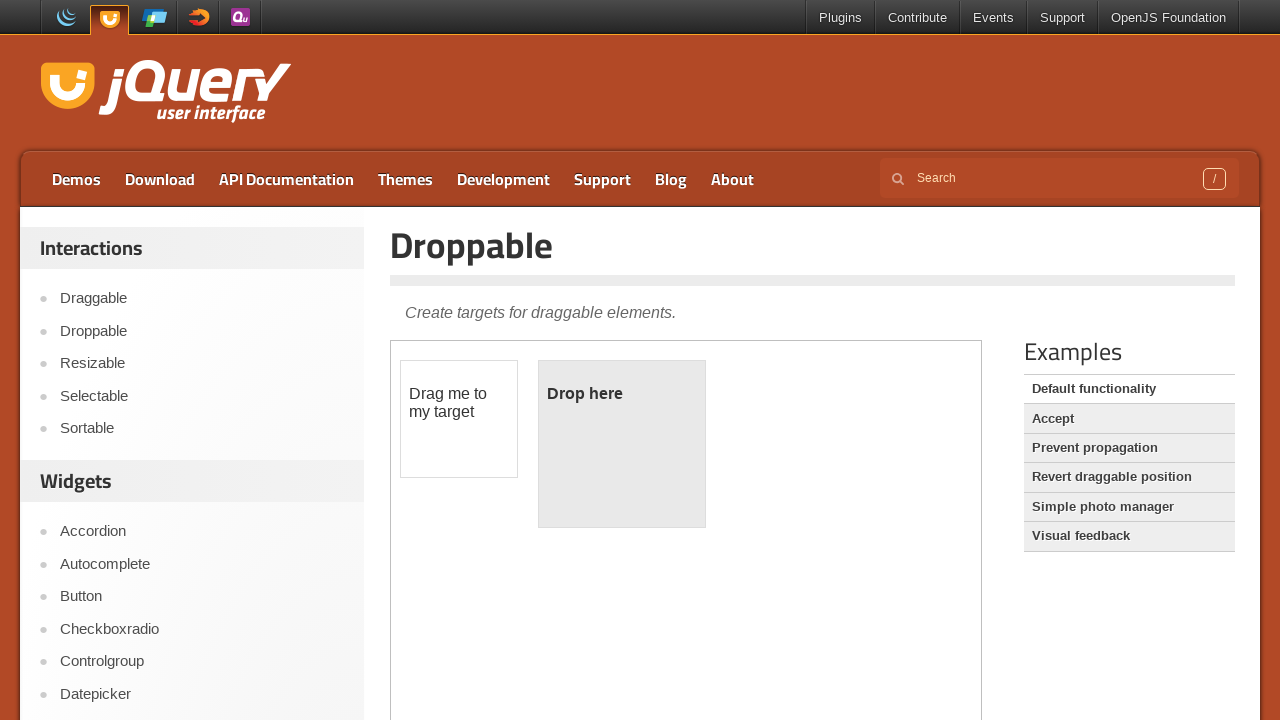

Pressed mouse button down to start drag at (459, 419)
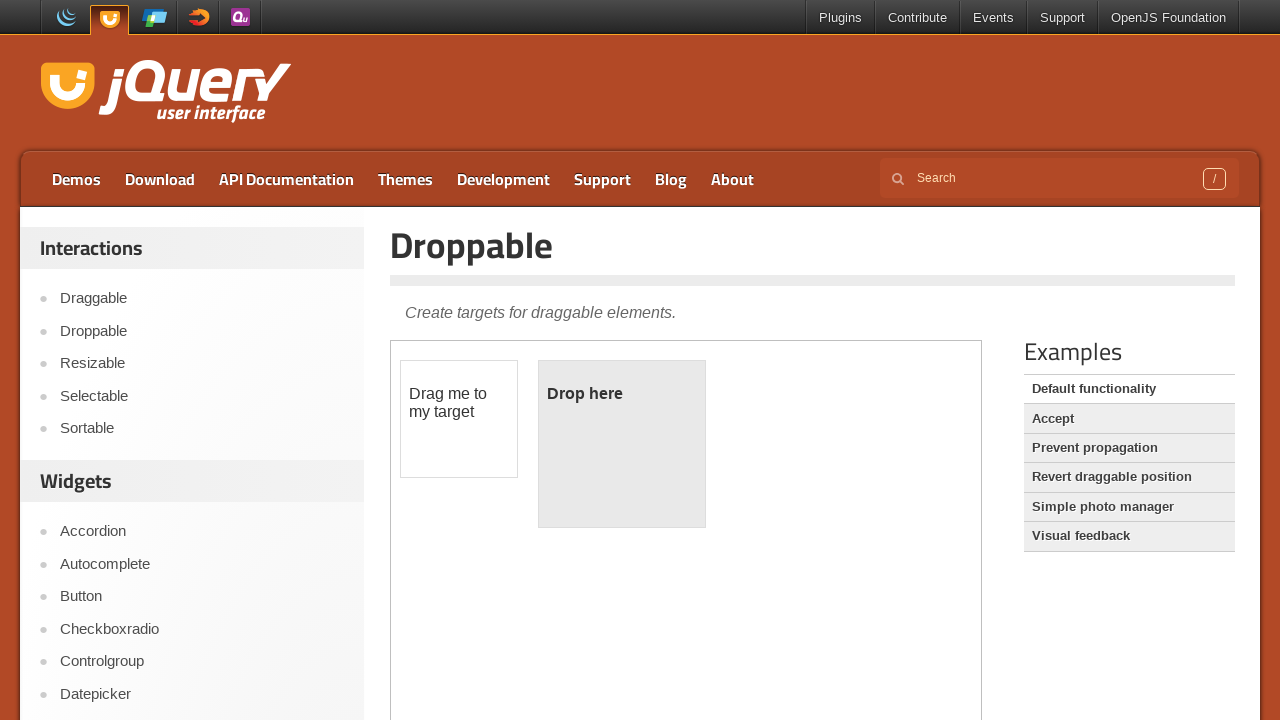

Dragged element 430 pixels right and 30 pixels down at (889, 449)
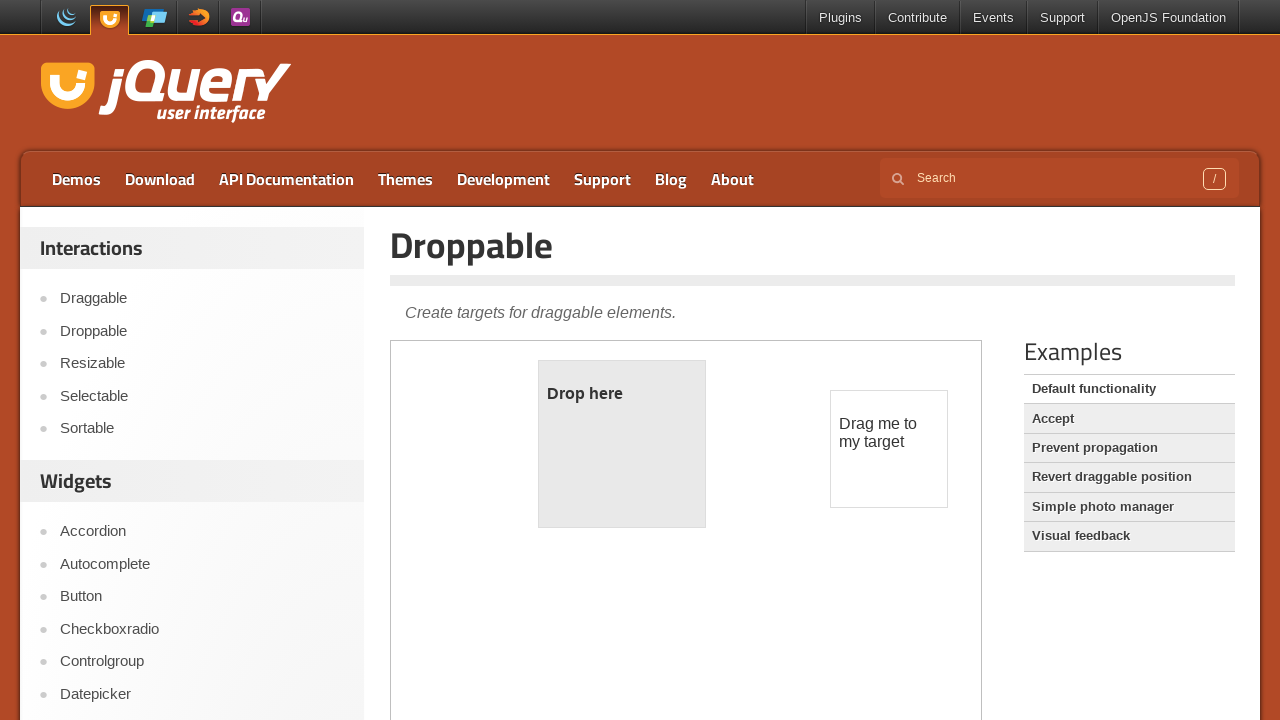

Released mouse button to complete drag and drop at (889, 449)
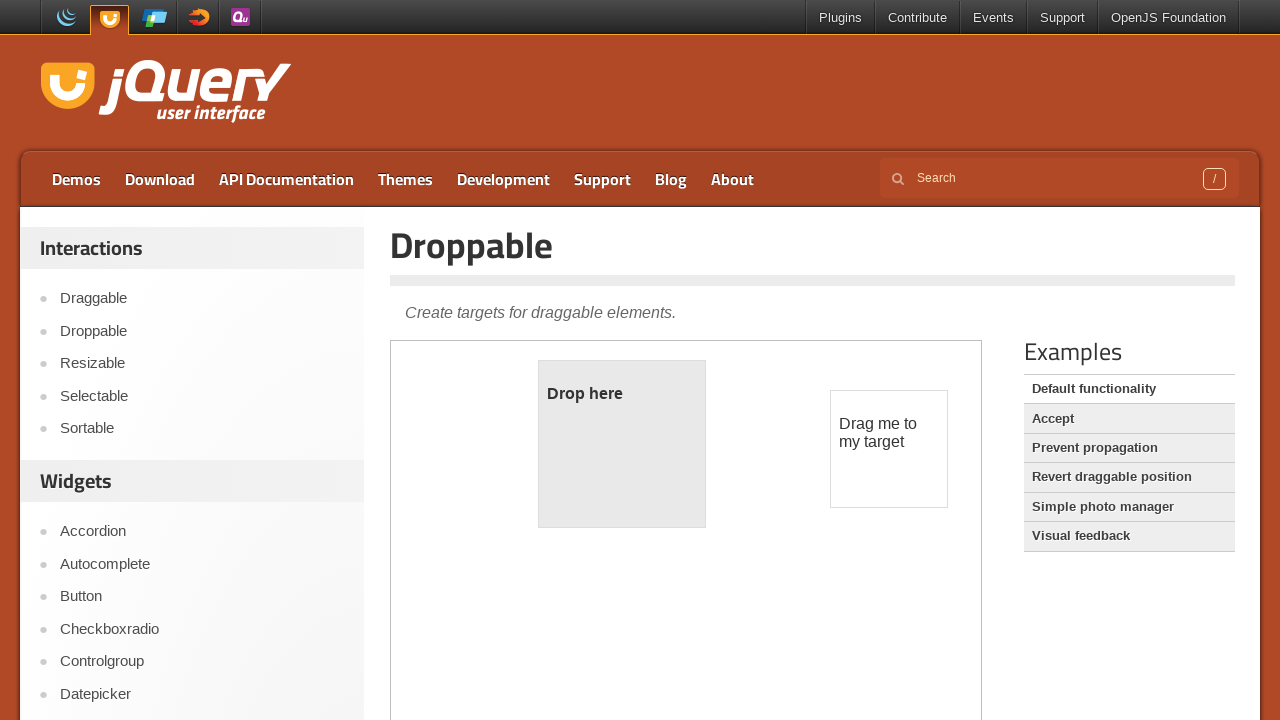

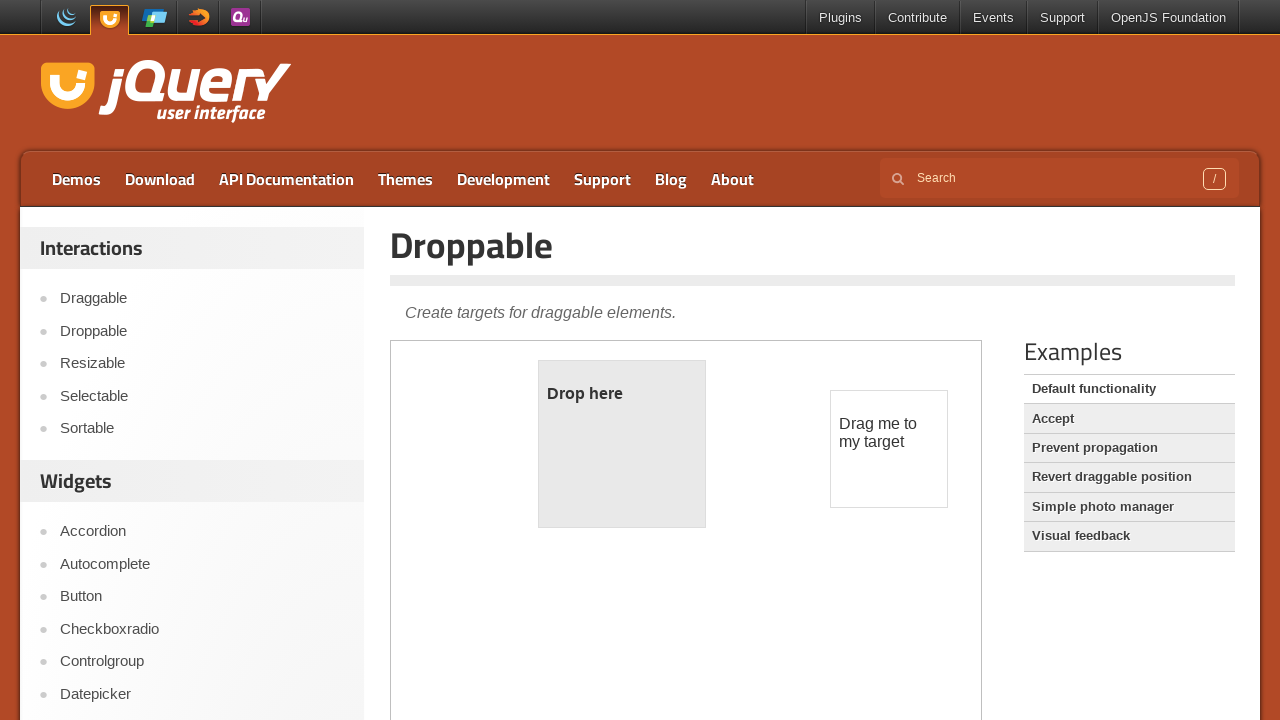